Tests the forgot password functionality by navigating to the forgot password page and verifying the email field is enabled

Starting URL: http://the-internet.herokuapp.com/

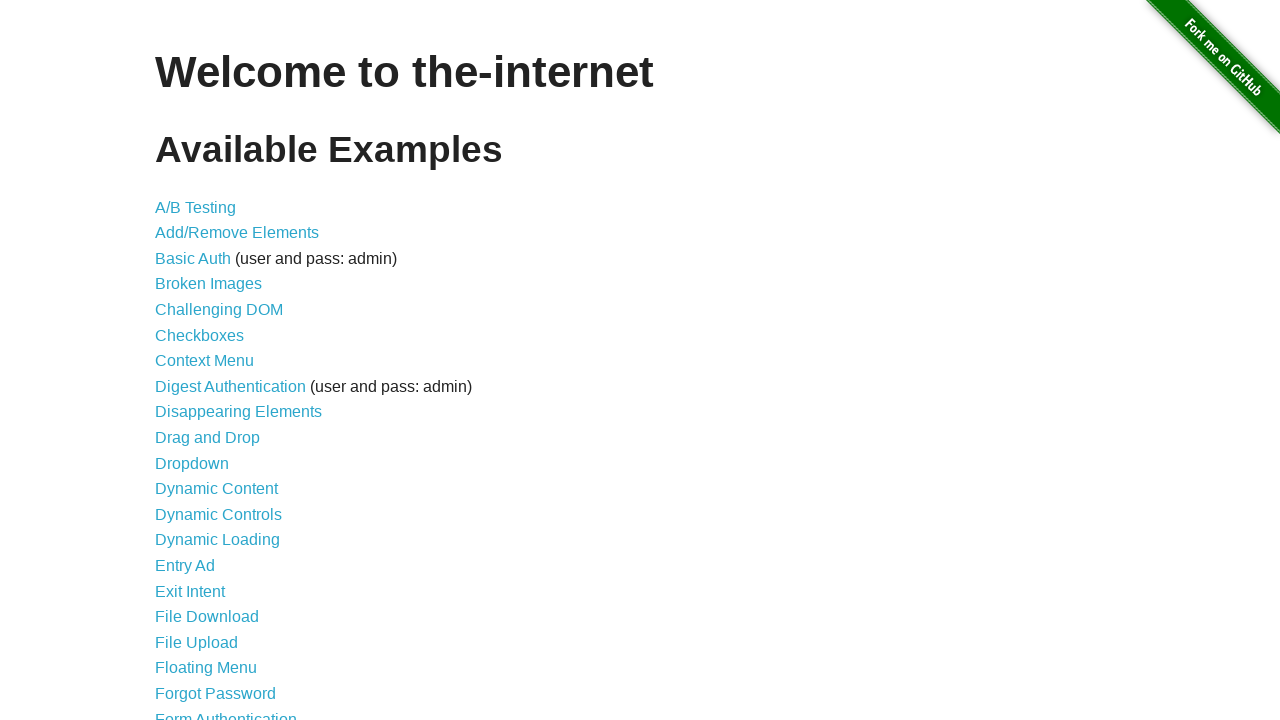

Clicked on Forgot Password link at (216, 693) on a:has-text('Forgot Password')
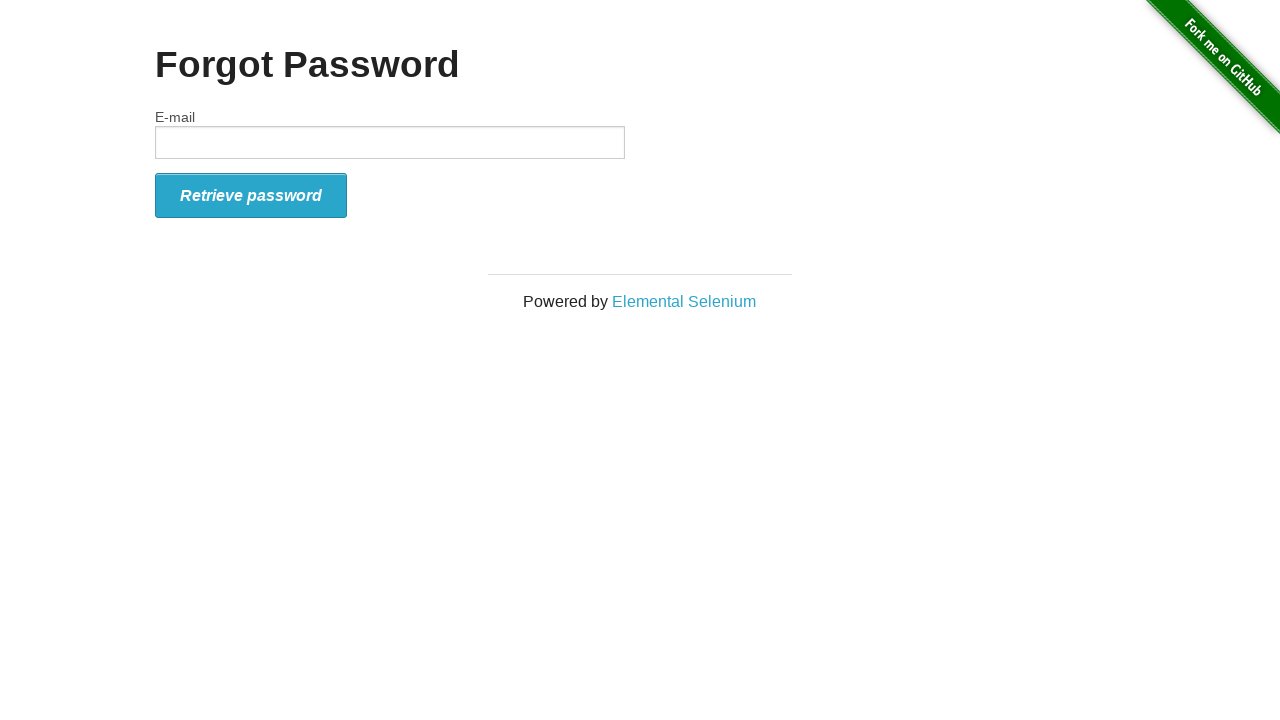

Email field selector appeared on forgot password page
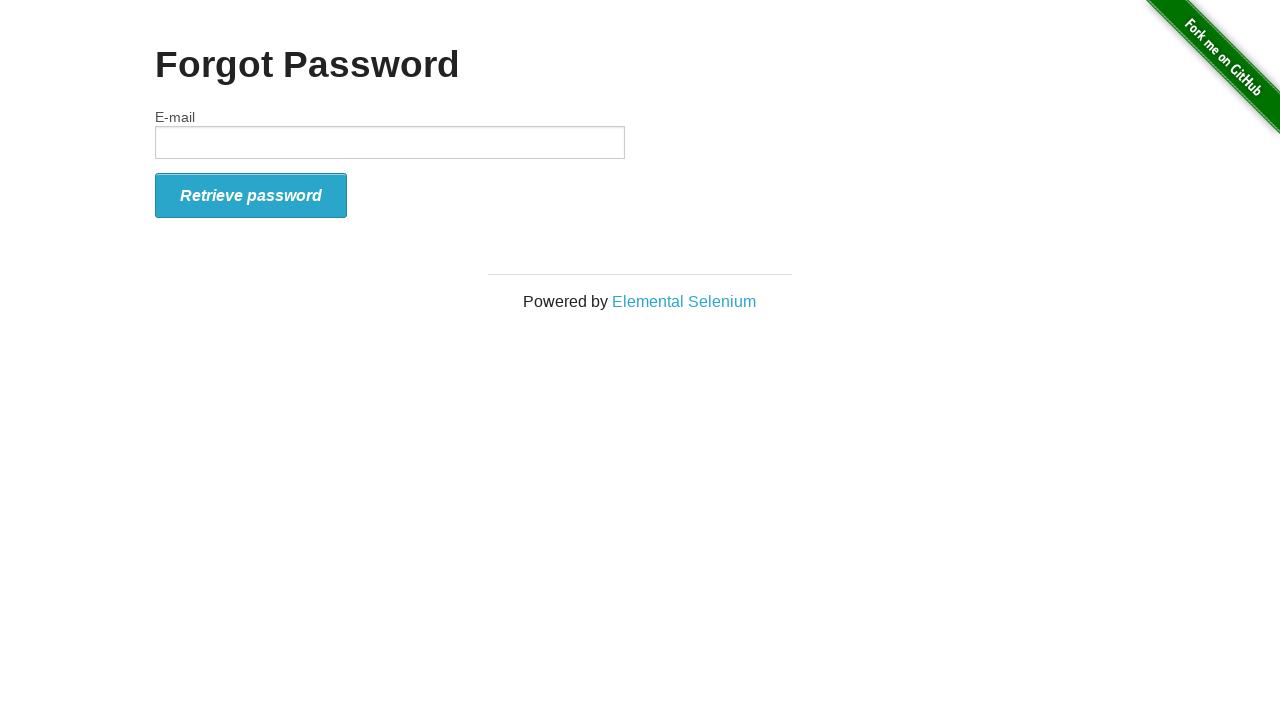

Located email field element
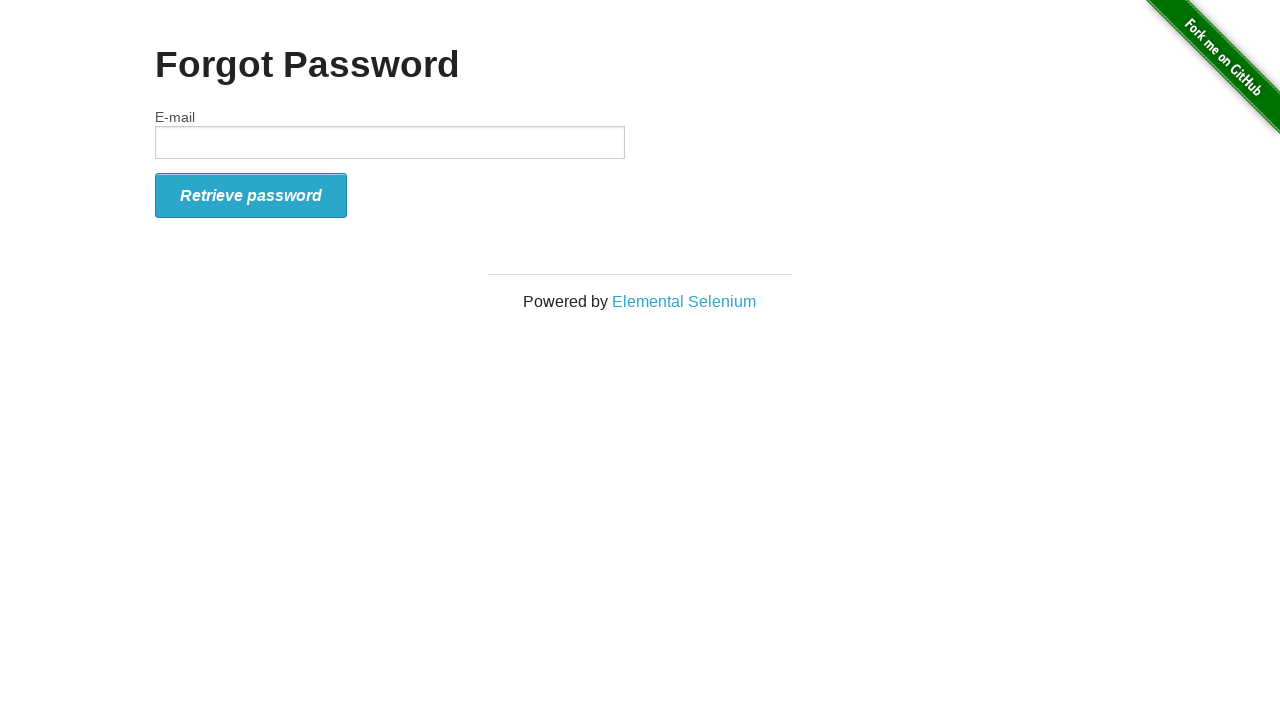

Verified email field is enabled
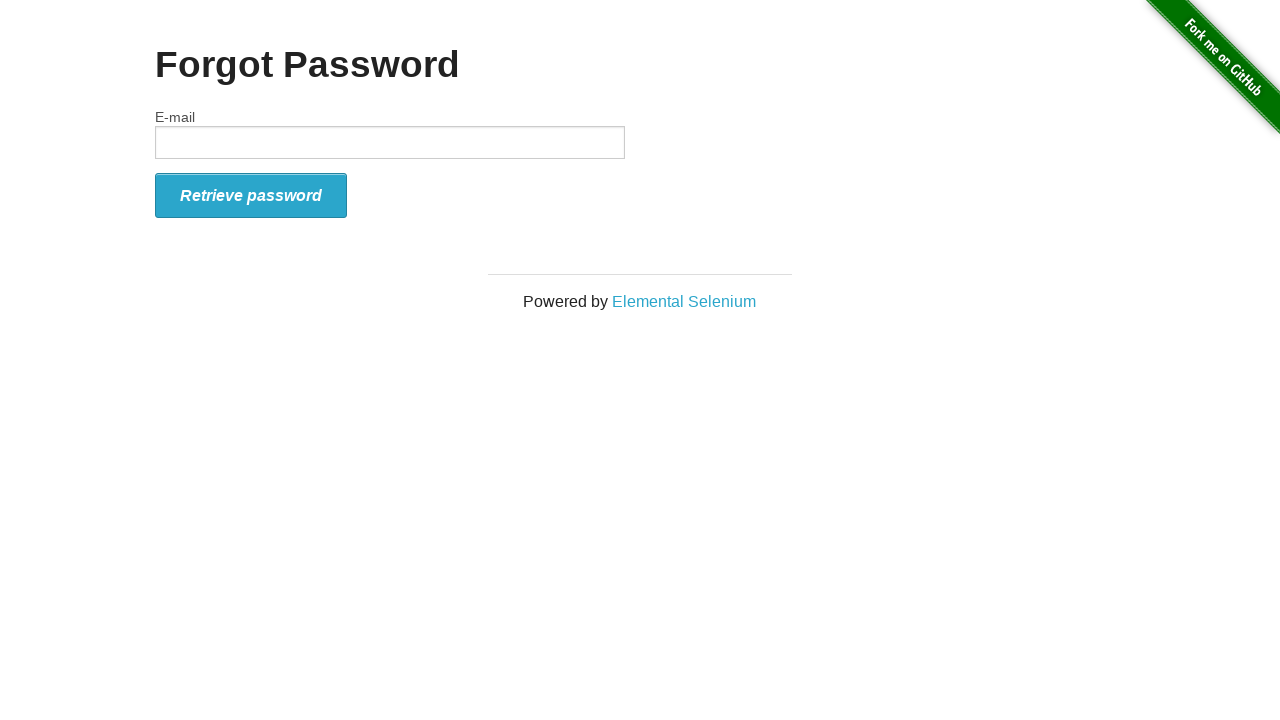

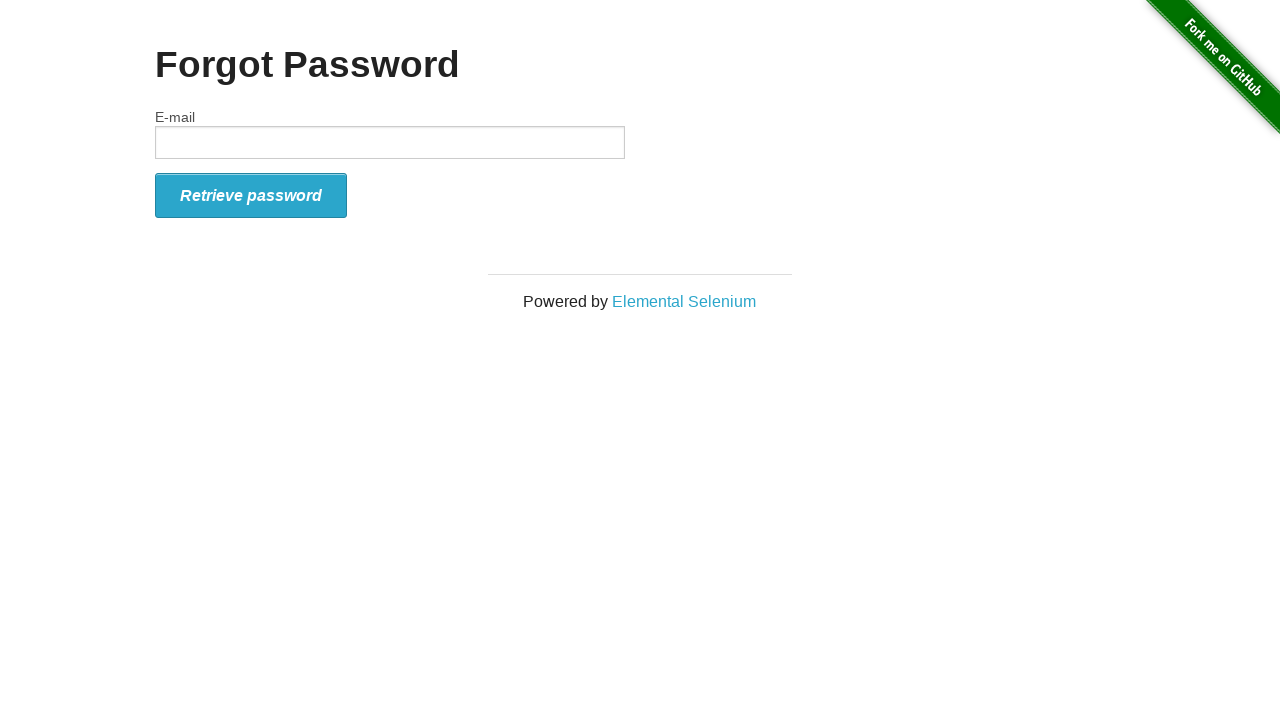